Tests prompt dialog handling by entering text and accepting the prompt

Starting URL: https://kitchen.applitools.com/ingredients/alert

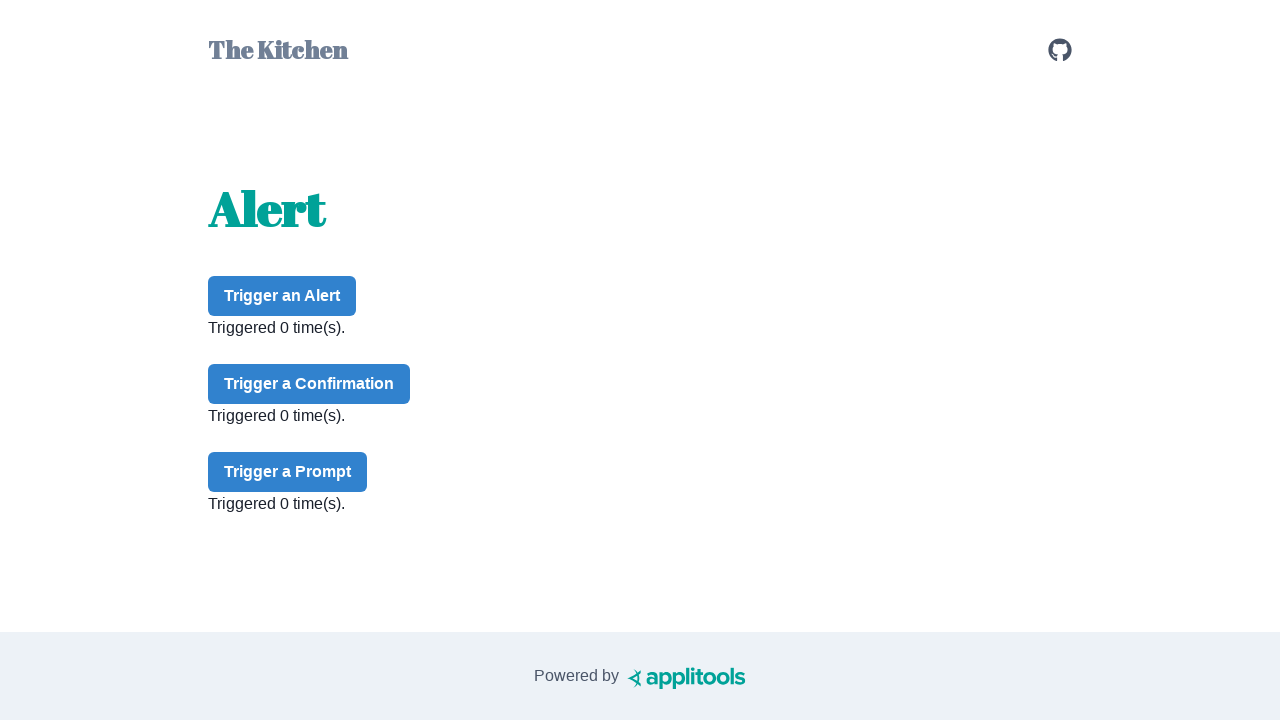

Set up dialog handler to accept prompt with 'nachos'
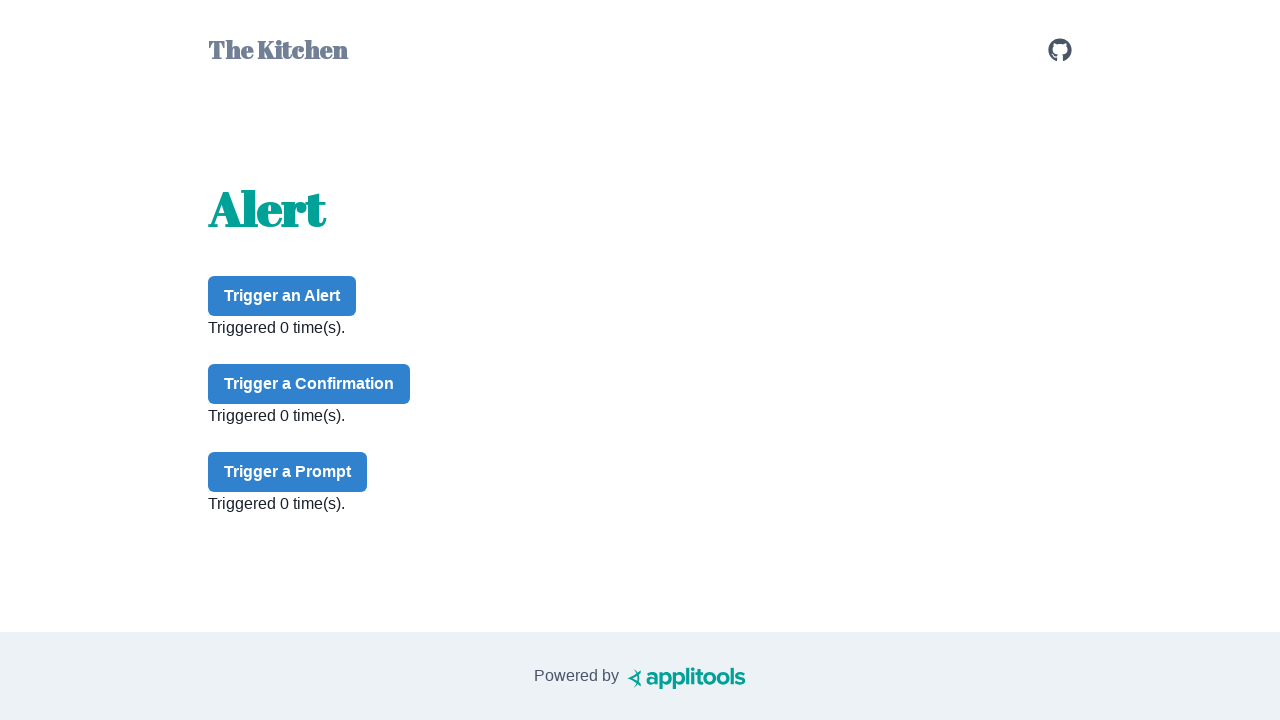

Clicked prompt button to trigger dialog at (288, 472) on #prompt-button
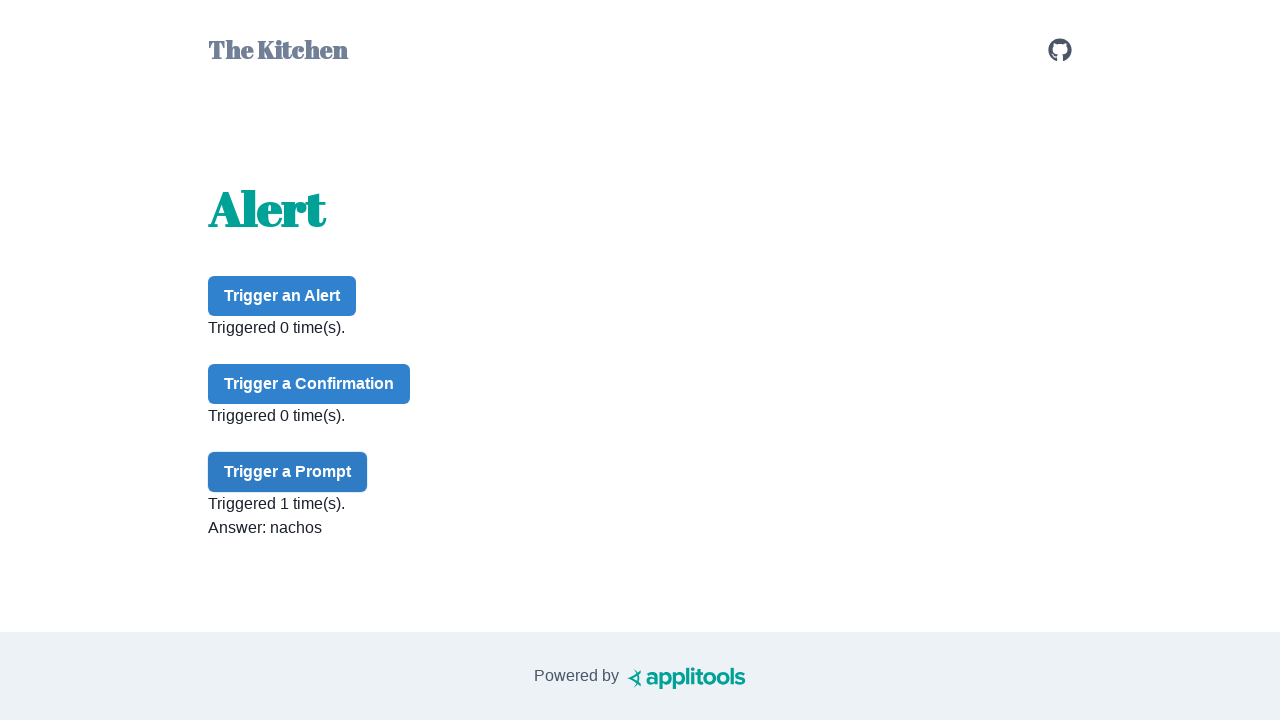

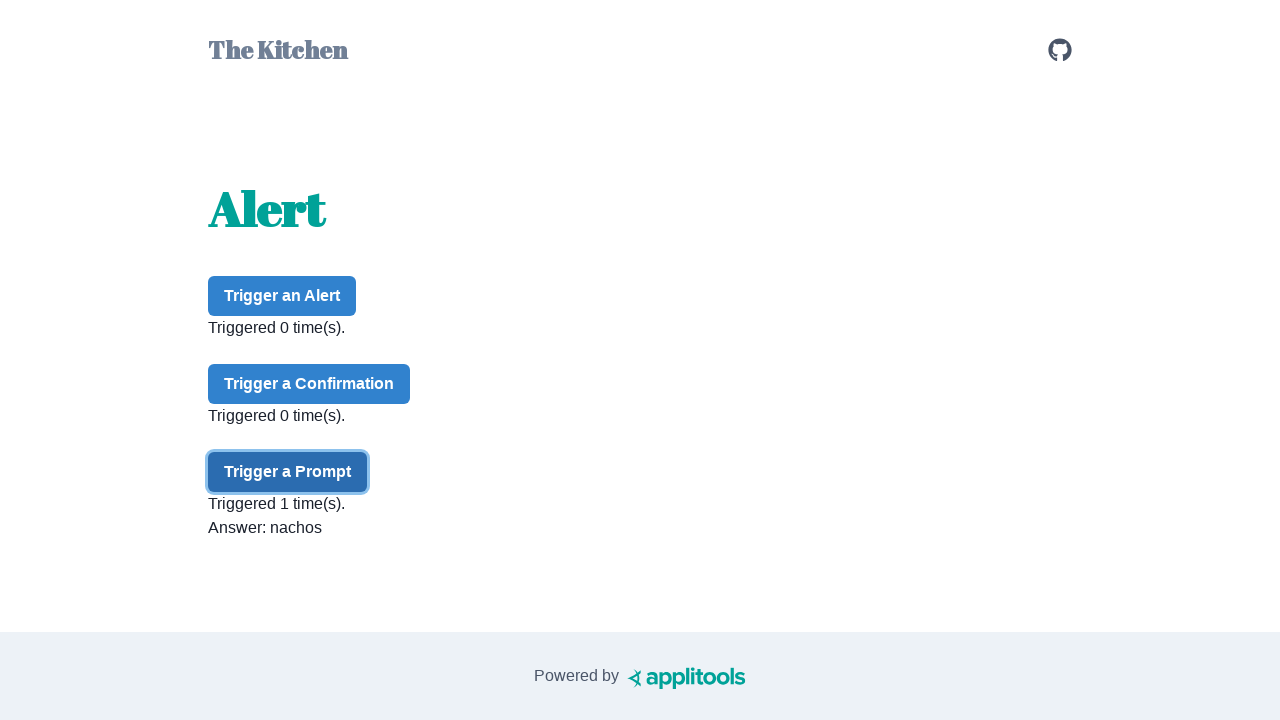